Tests different click types including double-click, single click, and right-click on various buttons on a demo page.

Starting URL: http://sahitest.com/demo/clicks.htm

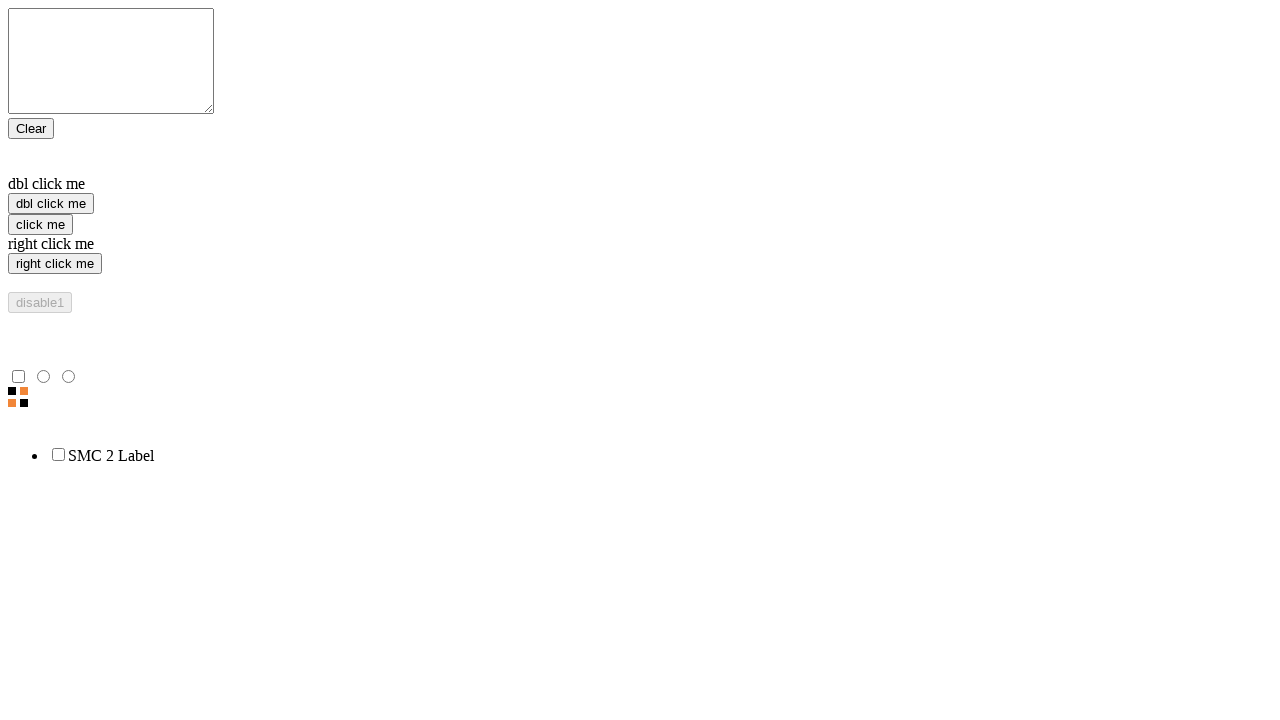

Navigated to clicks demo page
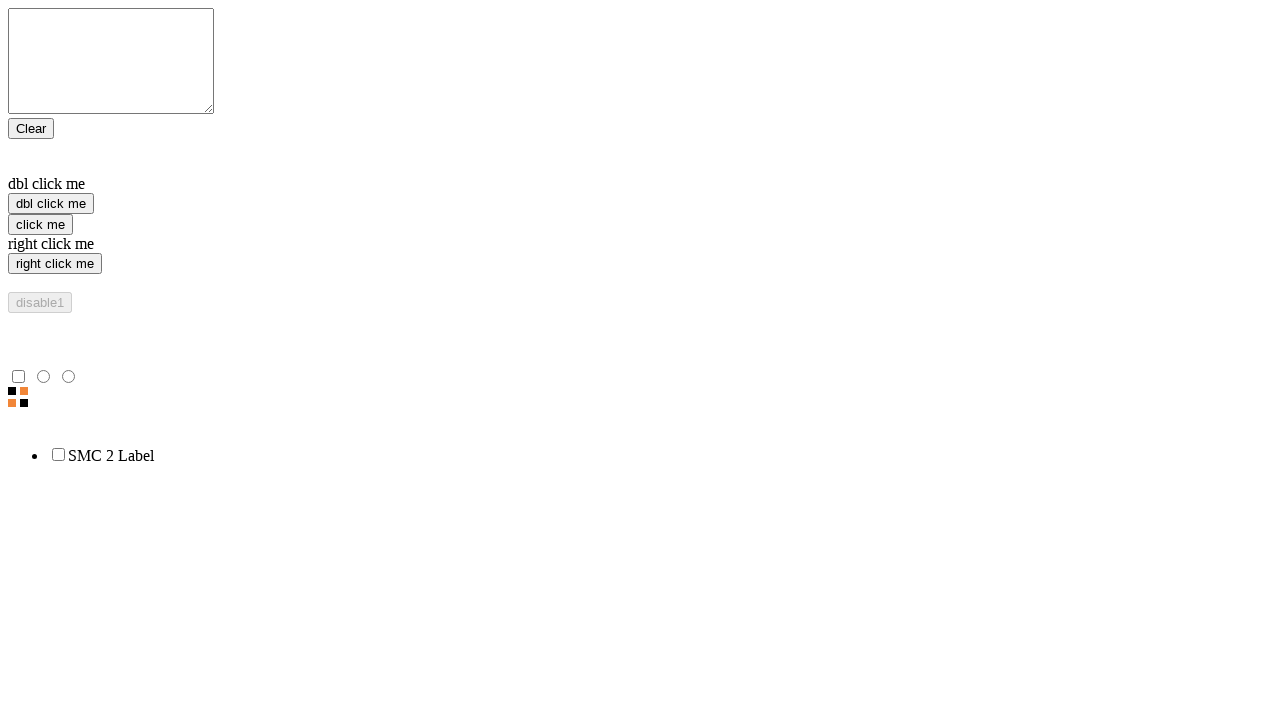

Double-clicked on 'dbl click me' button at (51, 204) on [value='dbl click me']
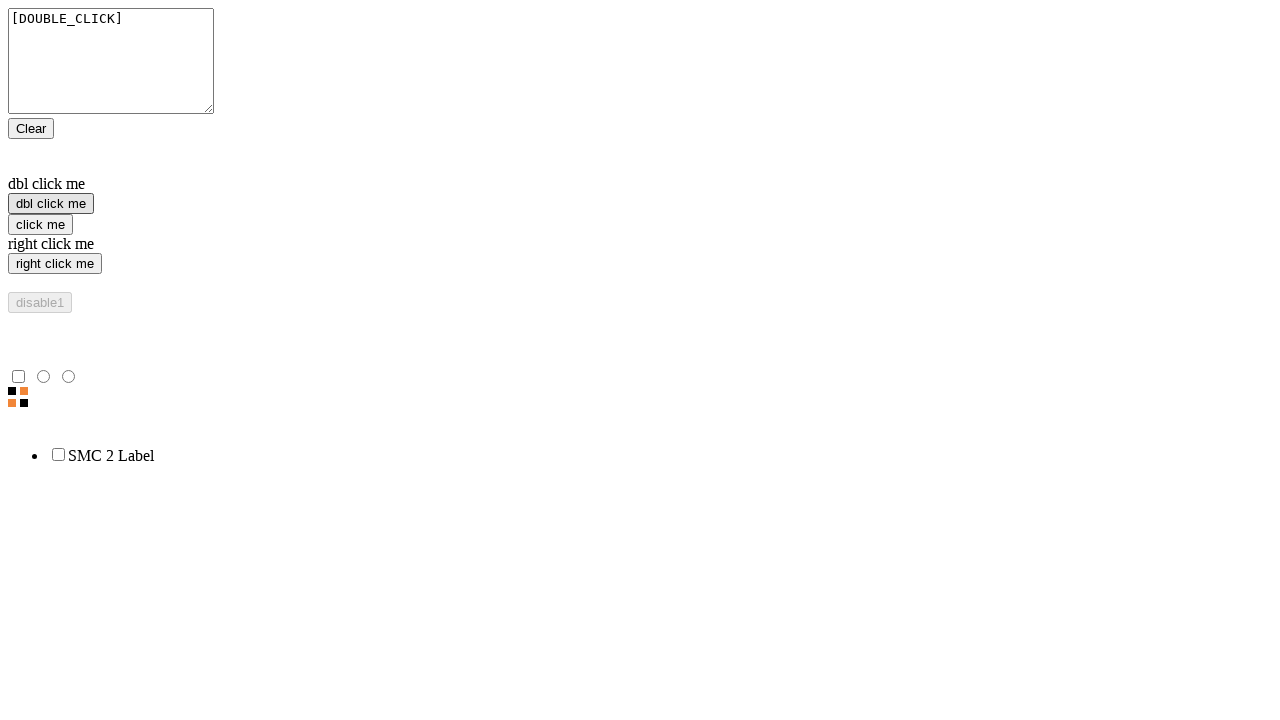

Single-clicked on 'click me' button at (40, 224) on [value='click me']
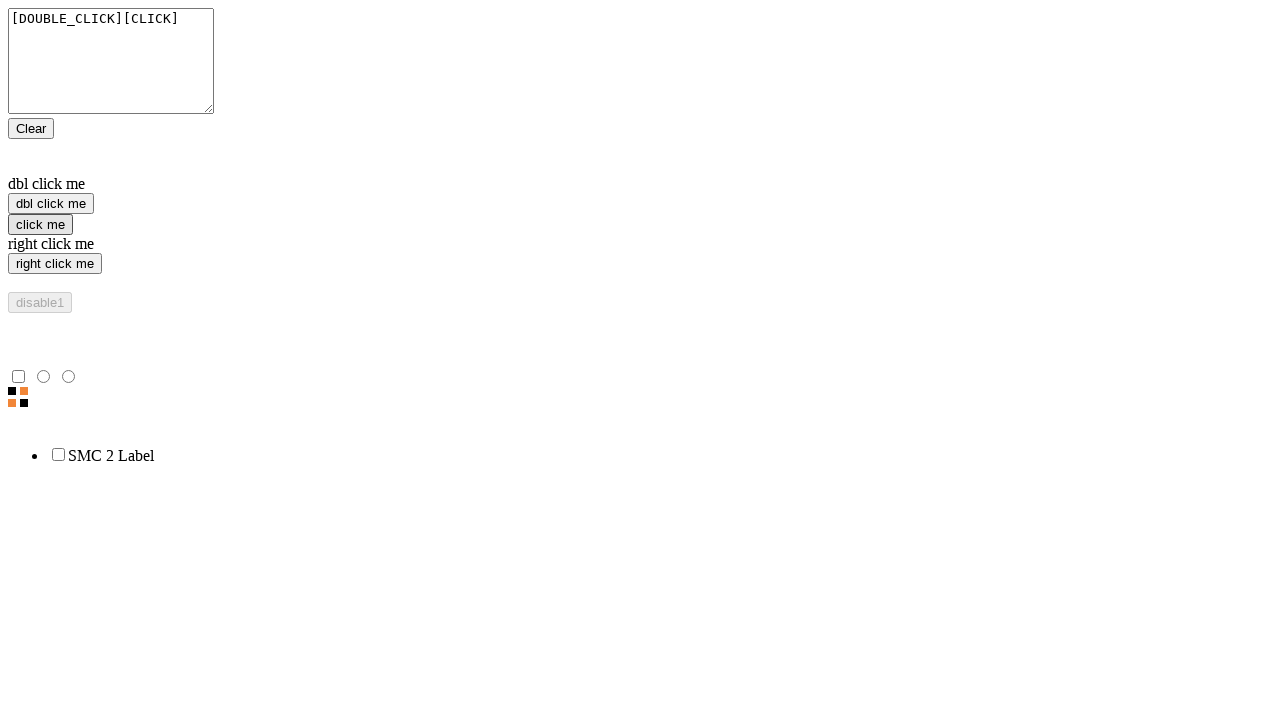

Right-clicked on 'right click me' button at (55, 264) on [value='right click me']
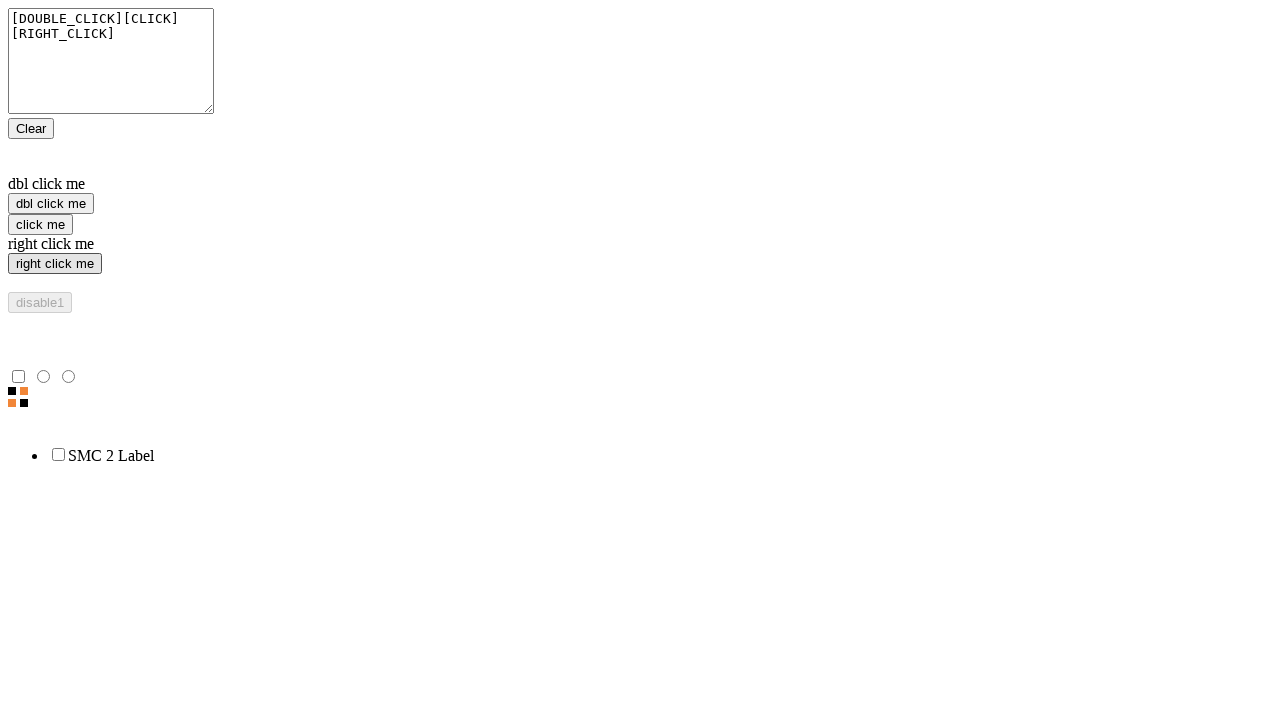

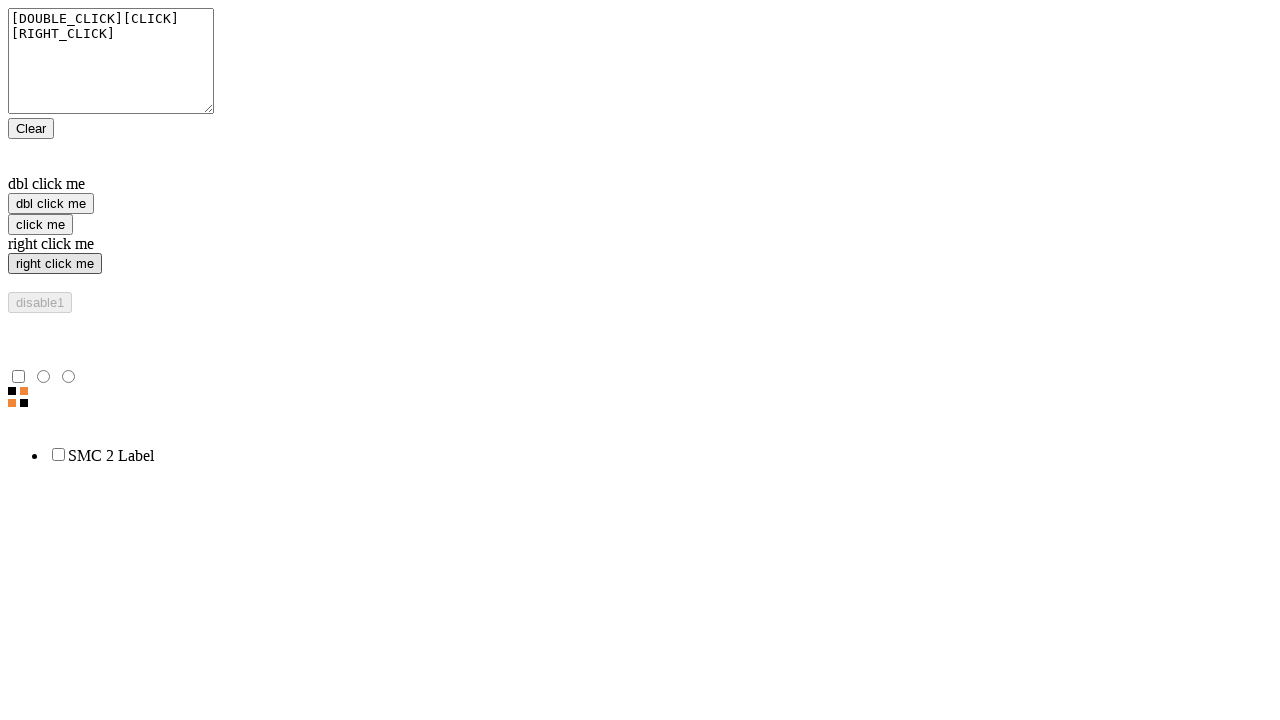